Tests context menu (right-click) functionality by right-clicking on a button element, selecting a menu option, and accepting the resulting alert dialog.

Starting URL: https://swisnl.github.io/jQuery-contextMenu/demo.html

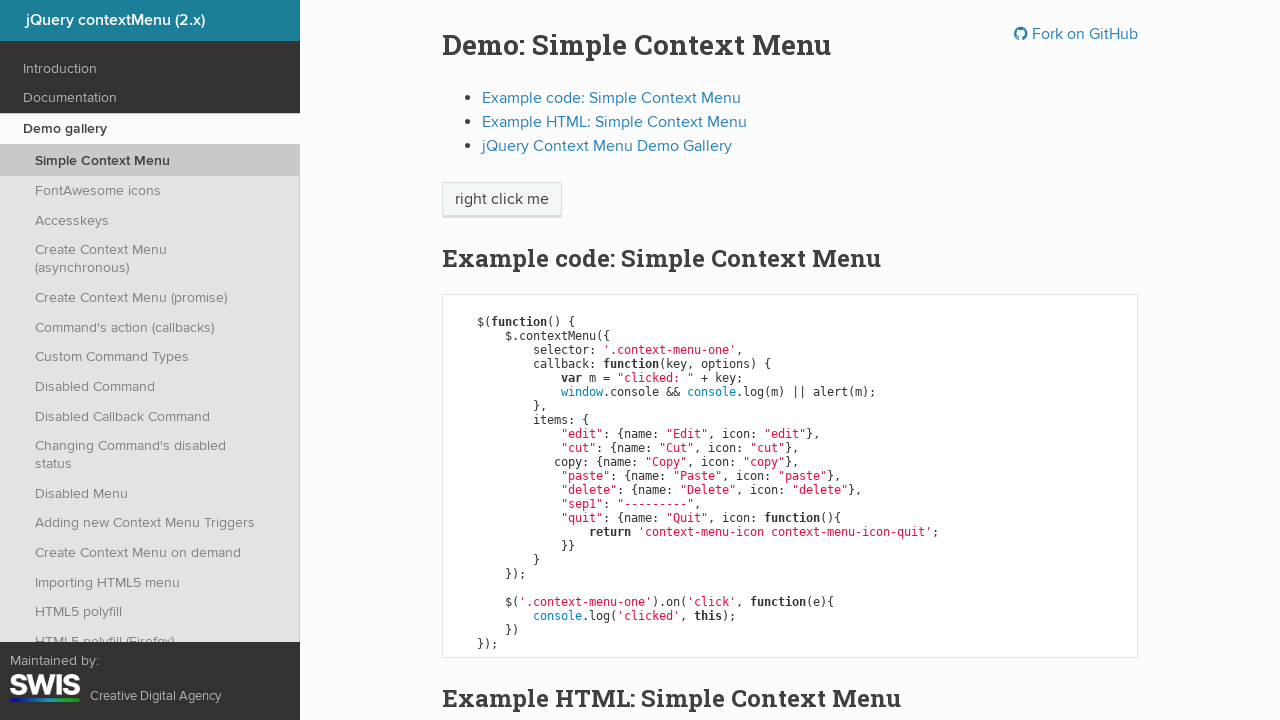

Located context menu trigger button
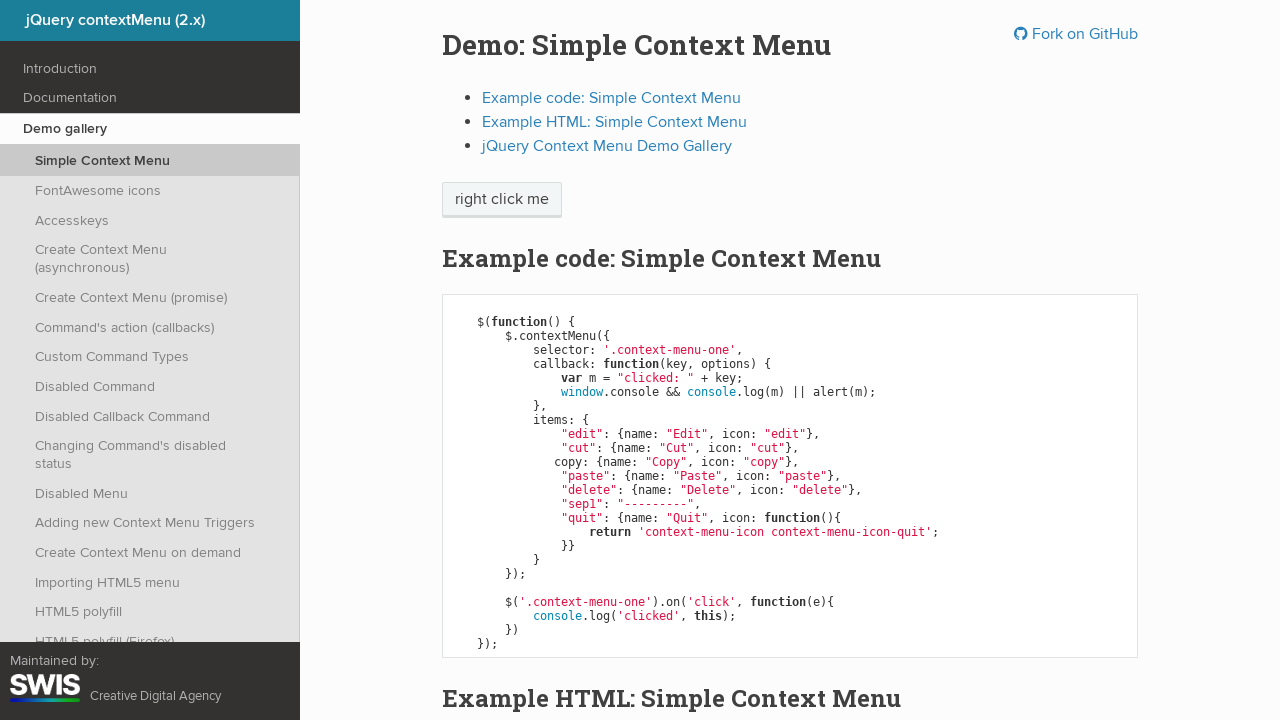

Right-clicked on button to open context menu at (502, 200) on span.context-menu-one
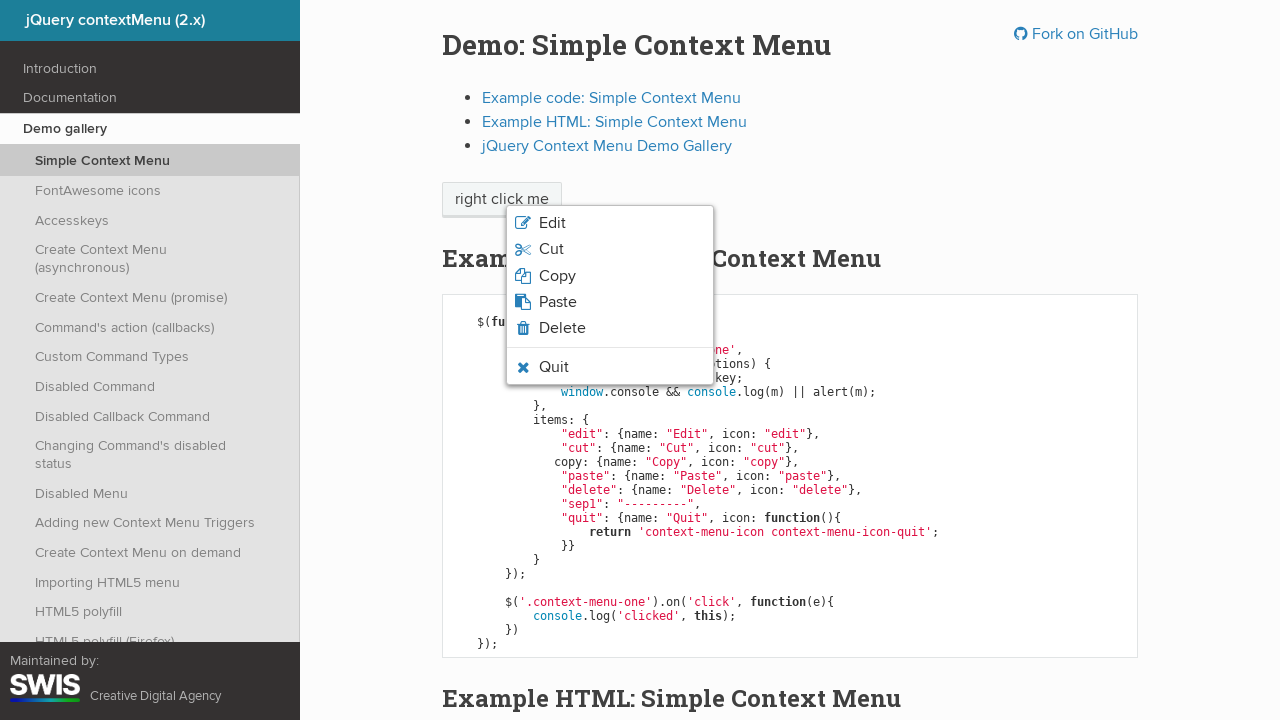

Context menu appeared
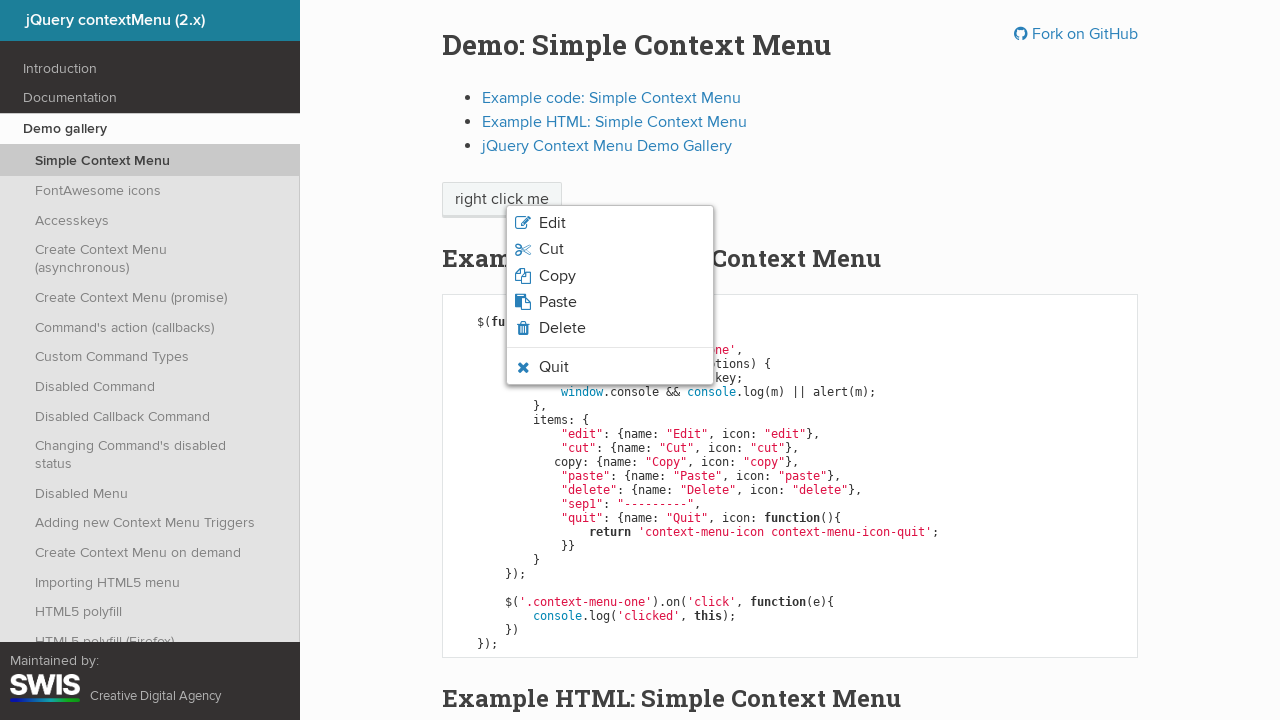

Clicked on 'Paste' option (3rd menu item) at (557, 276) on ul.context-menu-list li:nth-child(3) span
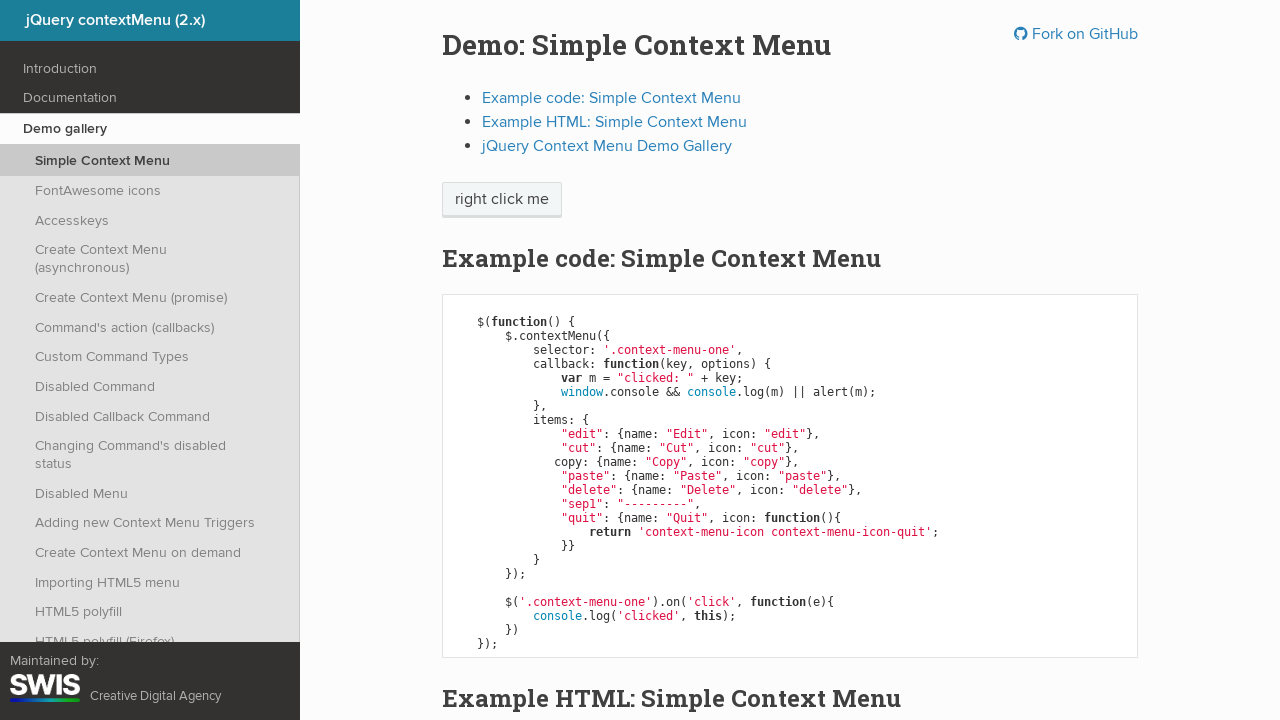

Registered dialog handler to auto-accept alerts
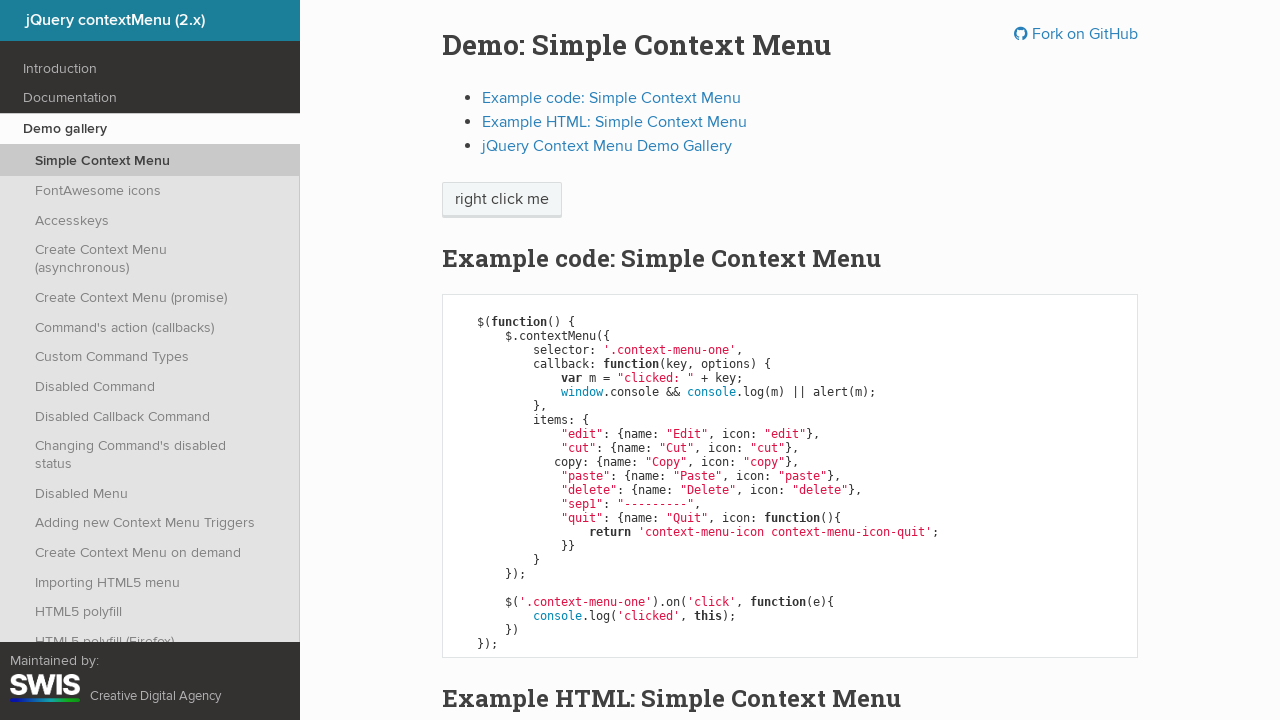

Registered one-time dialog handler
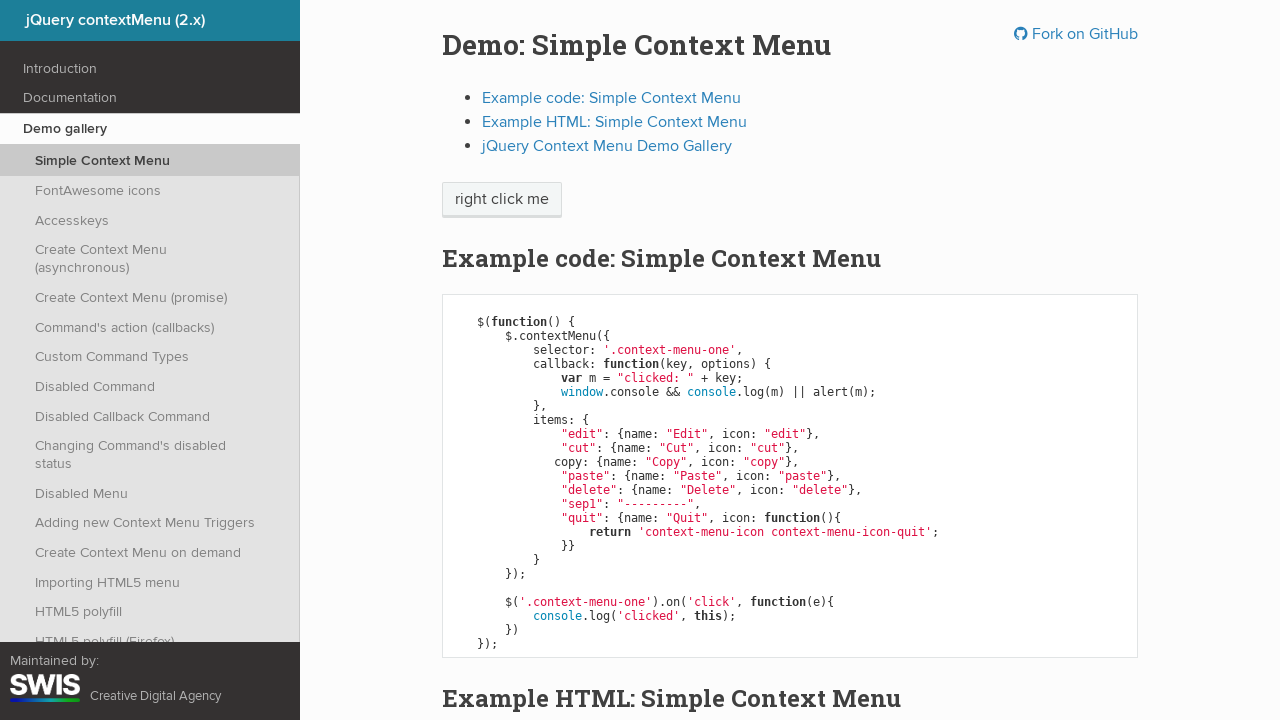

Right-clicked on button again to open context menu at (502, 200) on span.context-menu-one
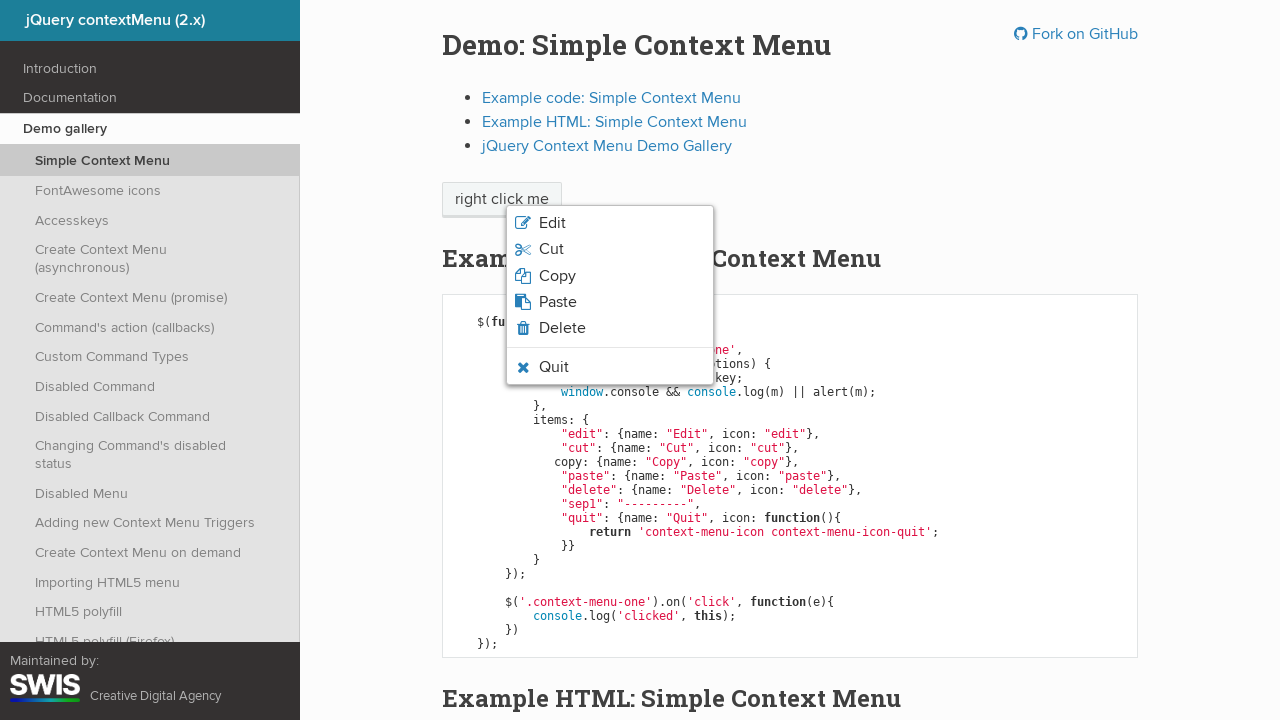

Clicked on 'Paste' option again and accepted alert dialog at (557, 276) on ul.context-menu-list li:nth-child(3) span
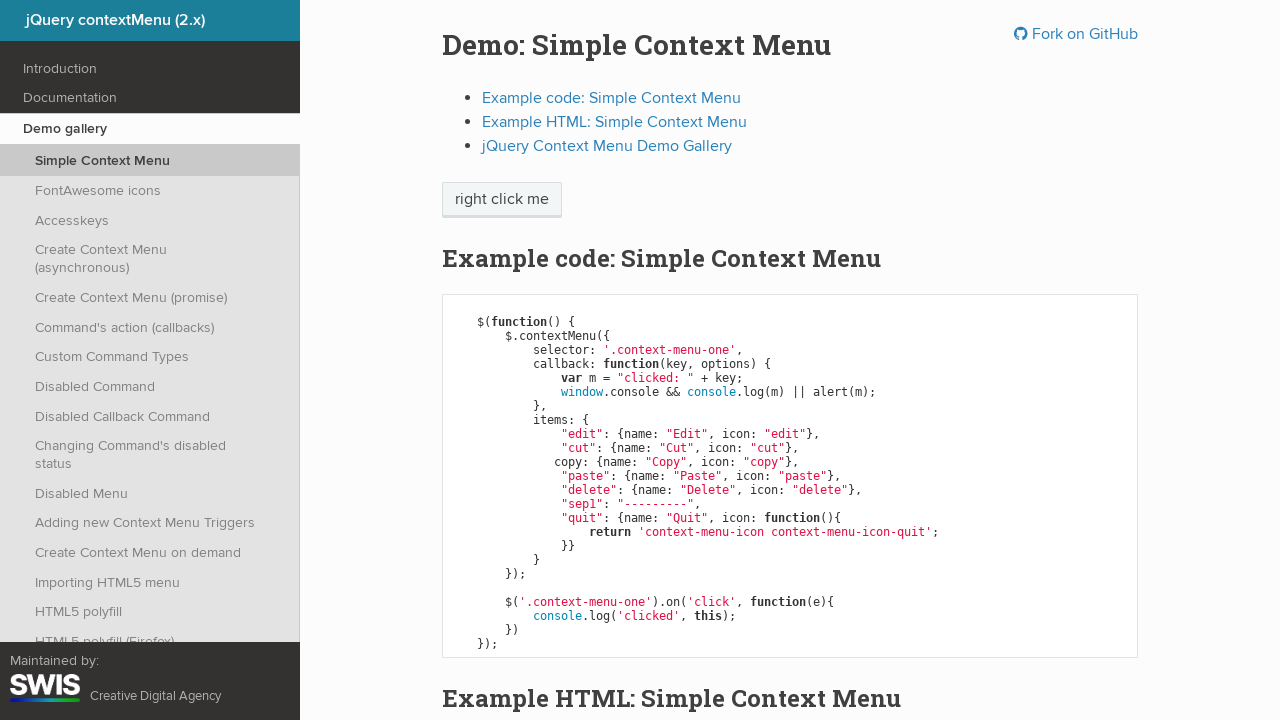

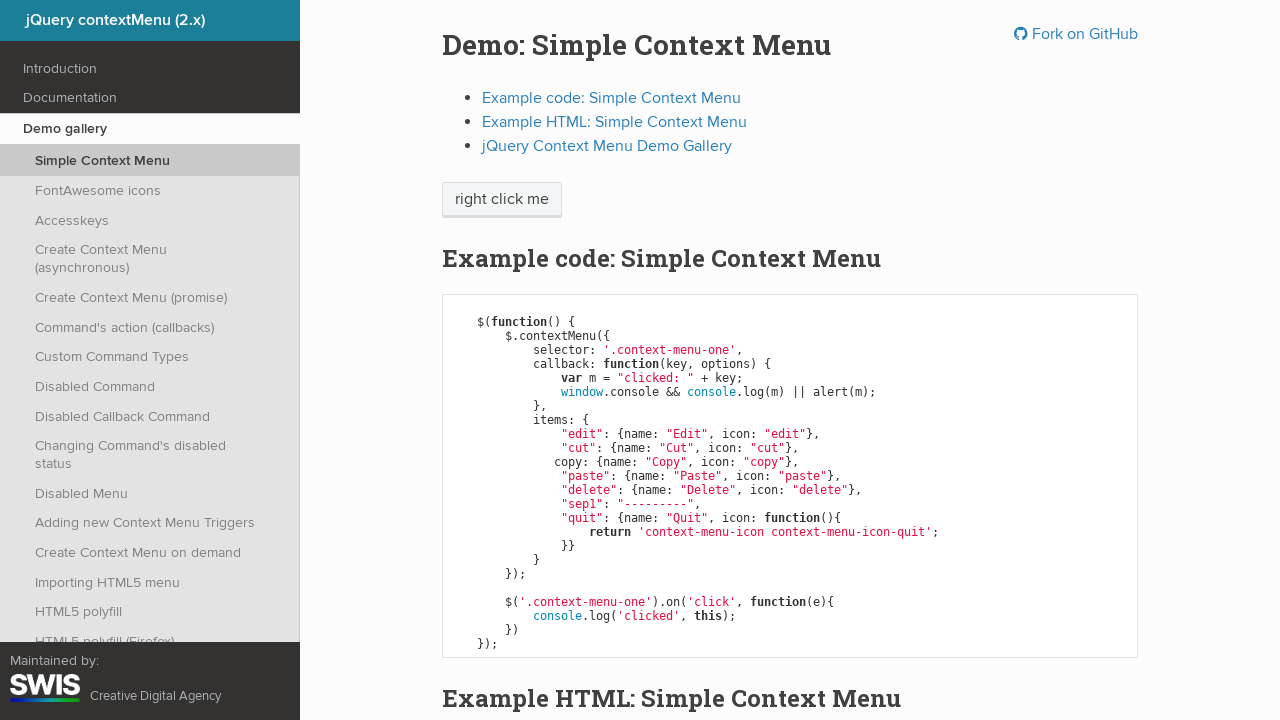